Tests clicking a button to add an element and verifying the new element appears

Starting URL: https://the-internet.herokuapp.com/add_remove_elements/

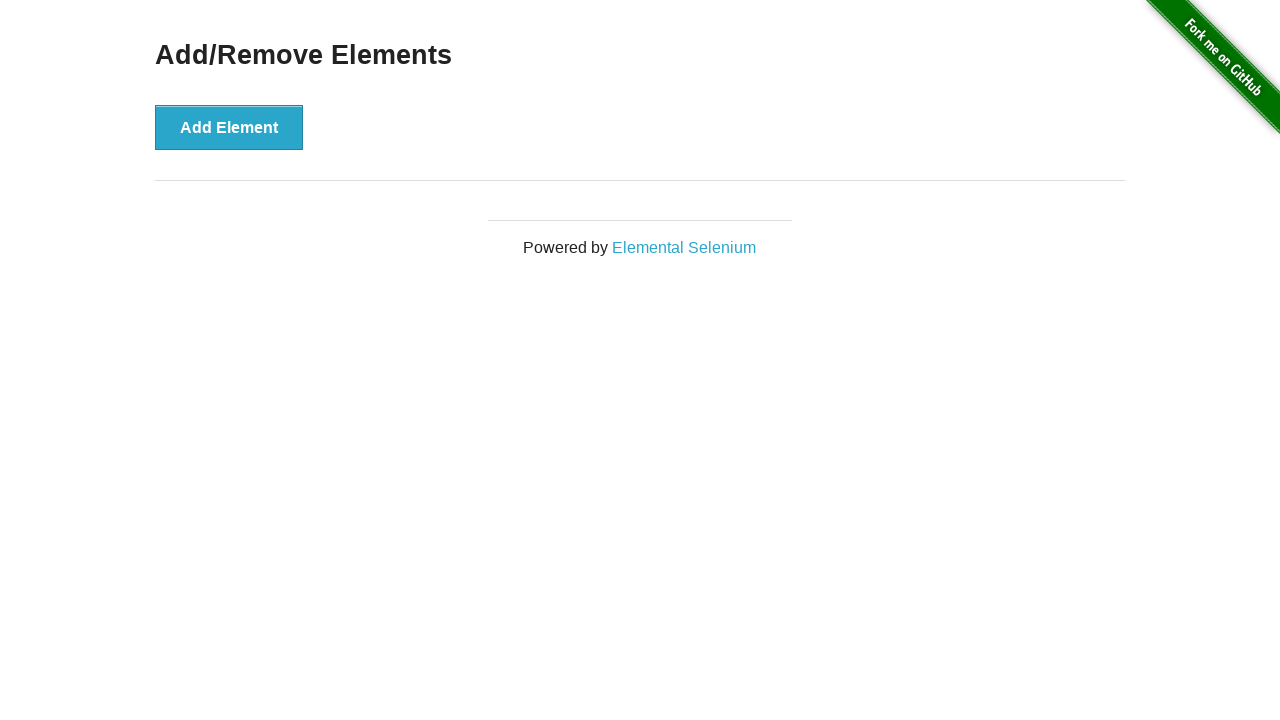

Navigated to Add/Remove Elements page
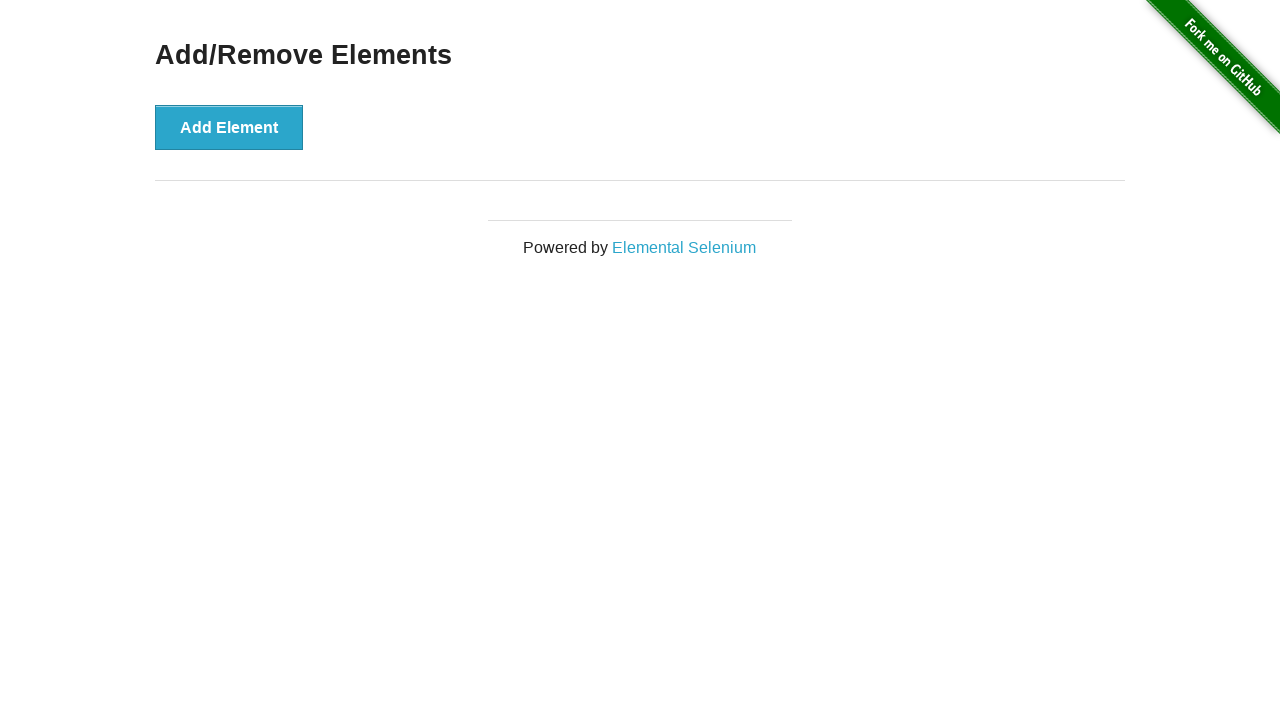

Clicked the Add Element button at (229, 127) on .example button
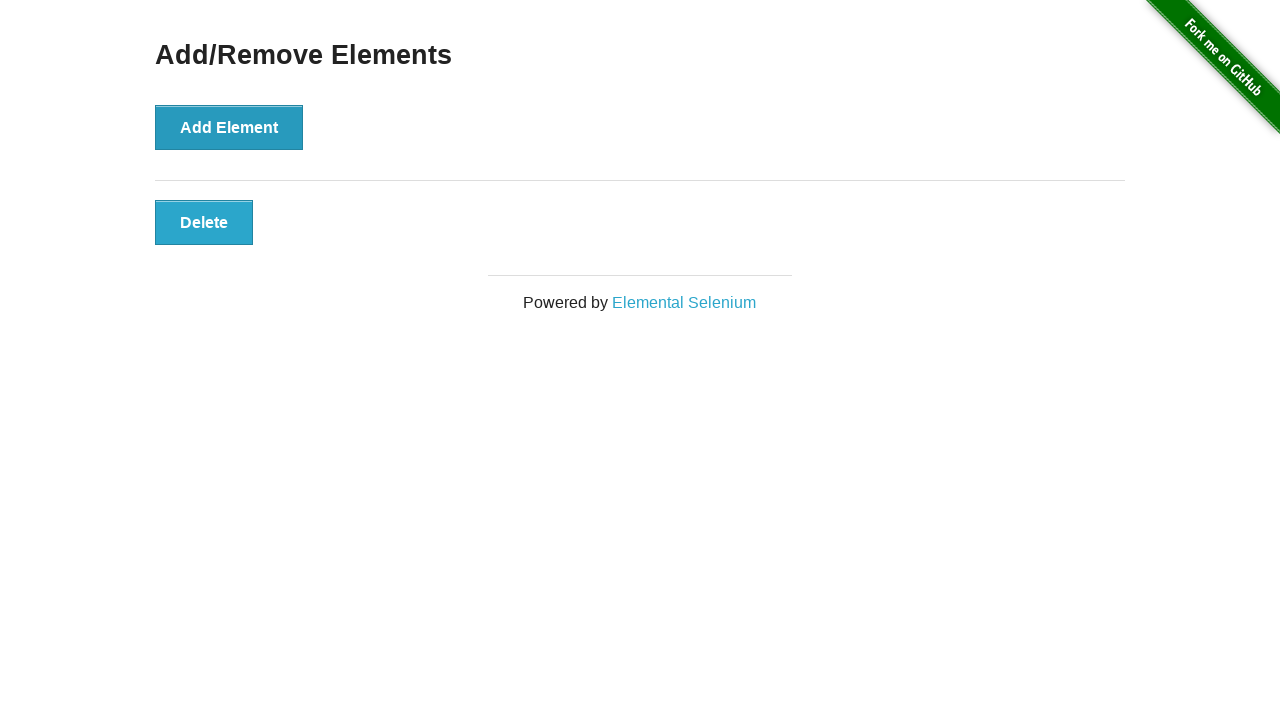

Verified that a new element with class 'added-manually' appeared
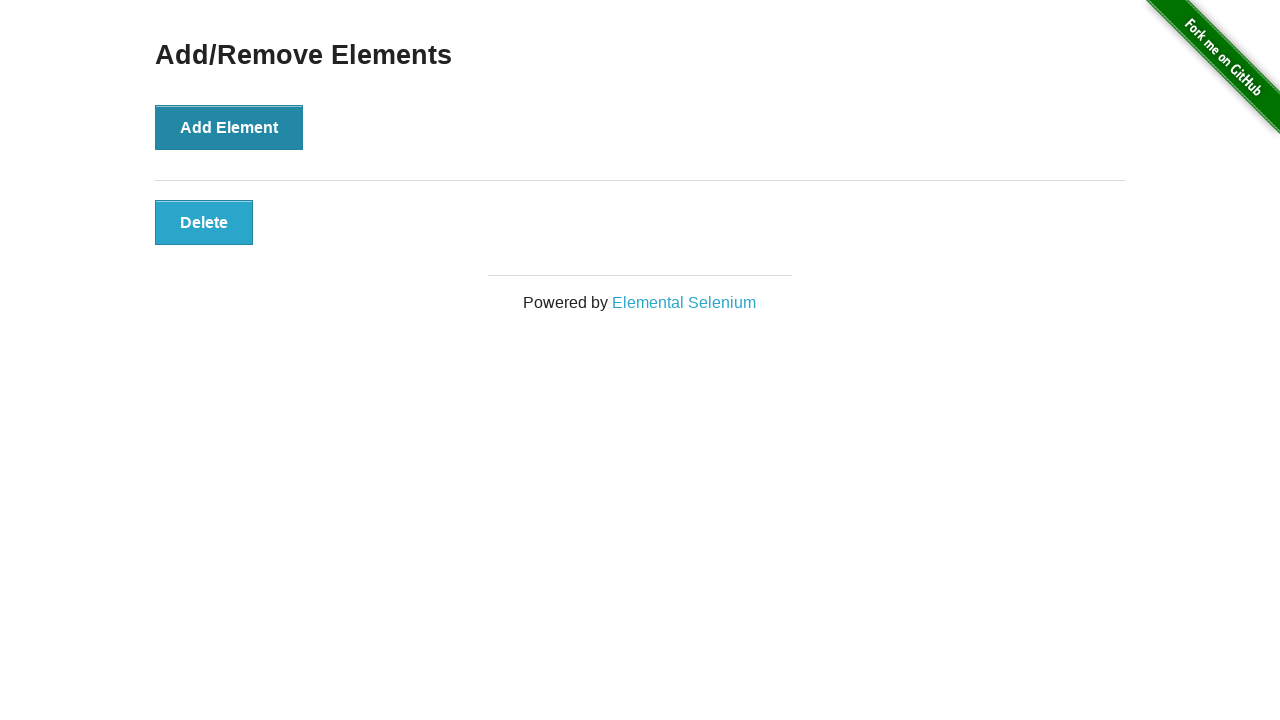

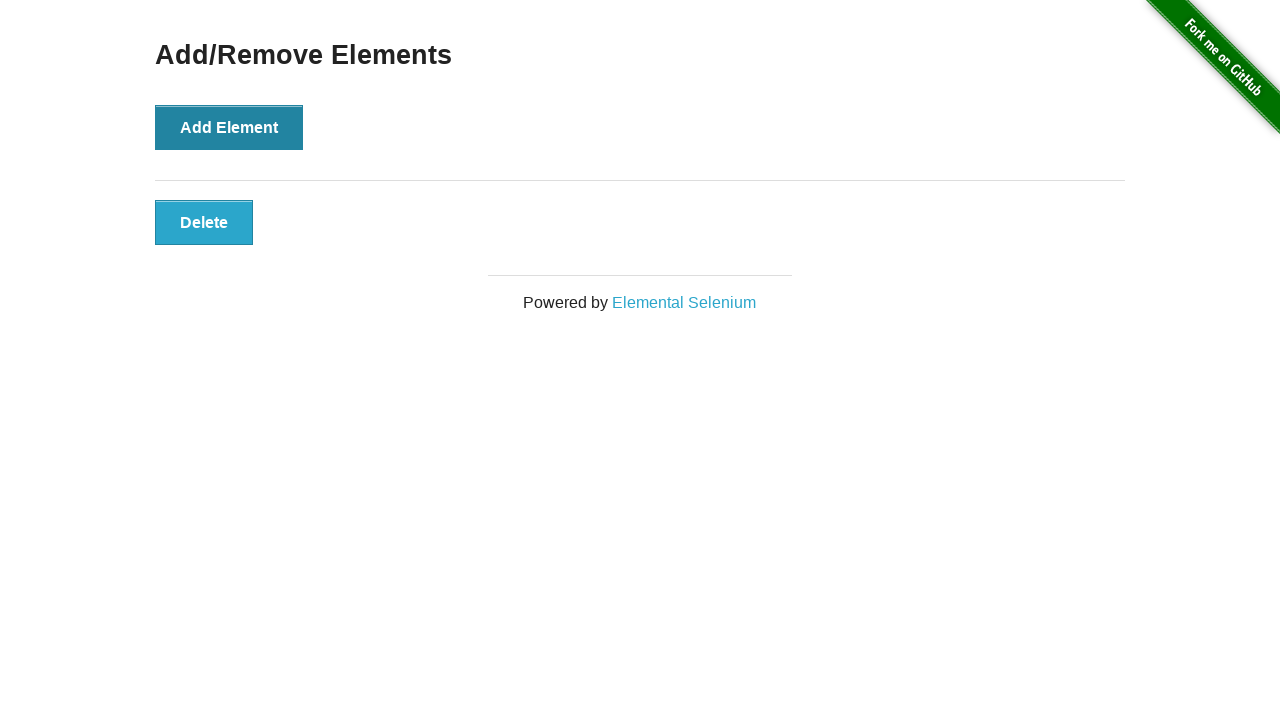